Demonstrates keyboard and mouse actions by filling source city field using Actions API

Starting URL: https://www.apsrtconline.in/

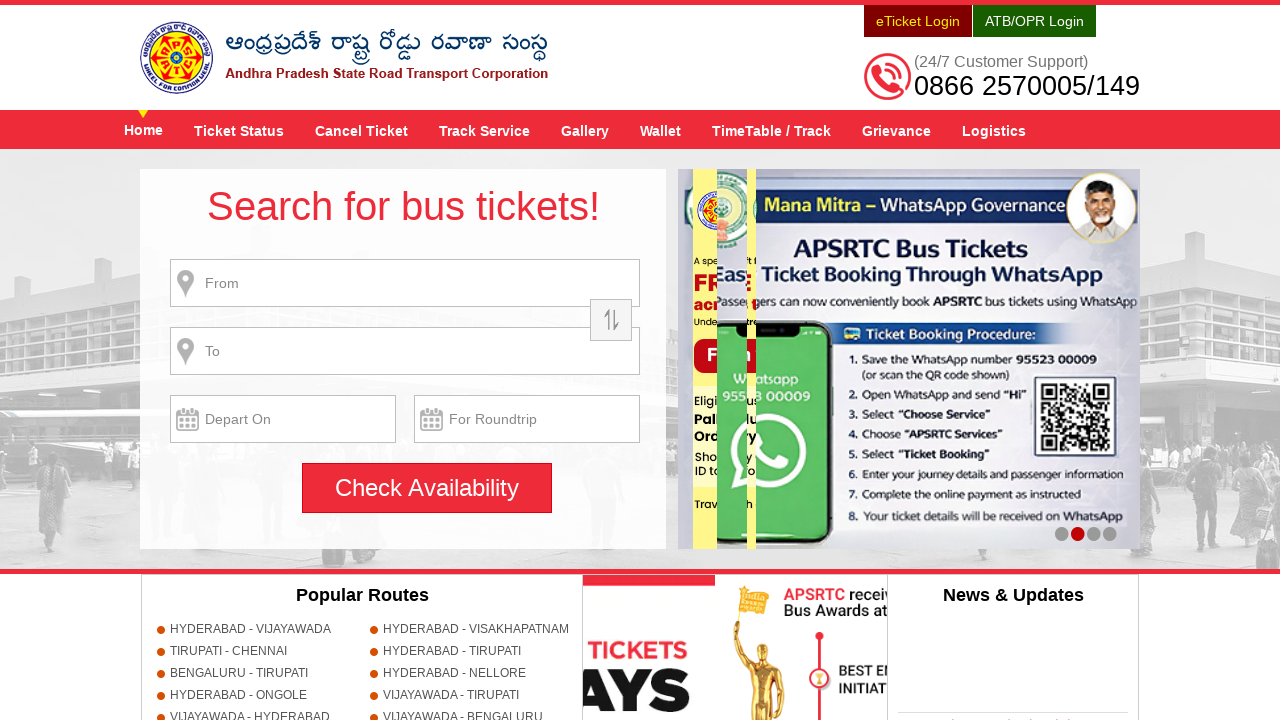

Located 'From Place' field element
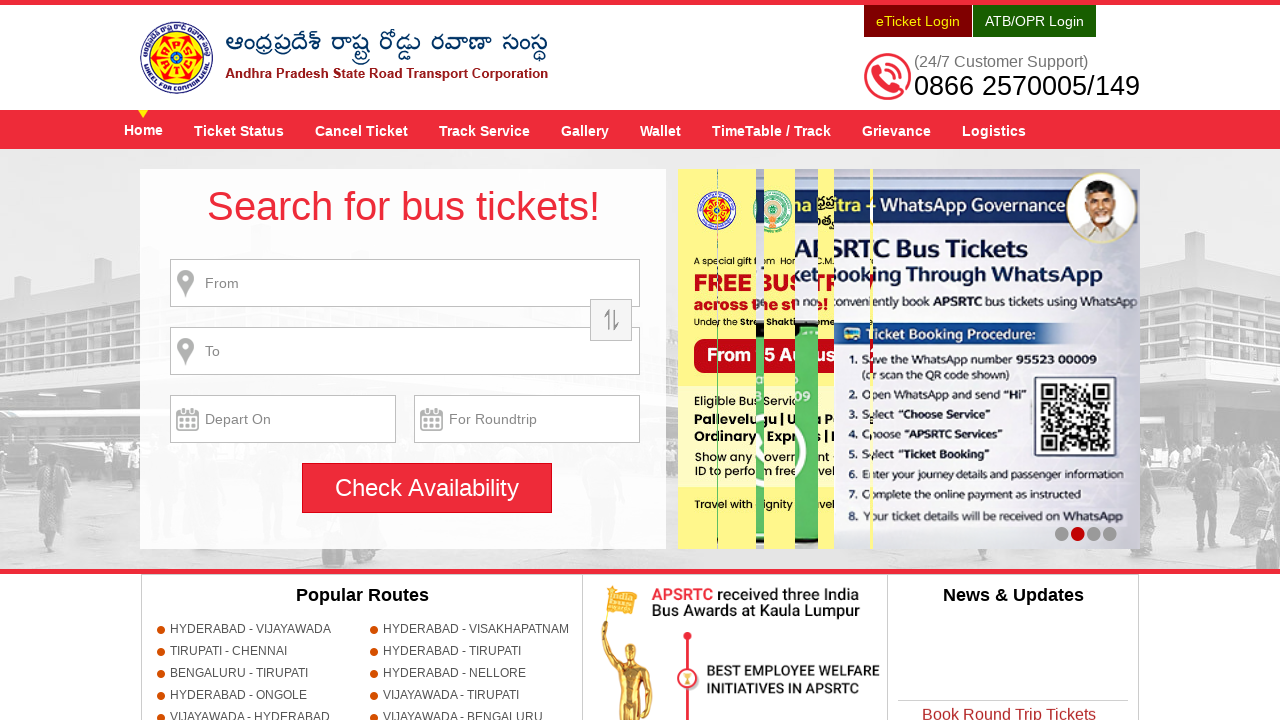

Clicked on 'From Place' field at (405, 283) on xpath=//*[@id='fromPlaceName']
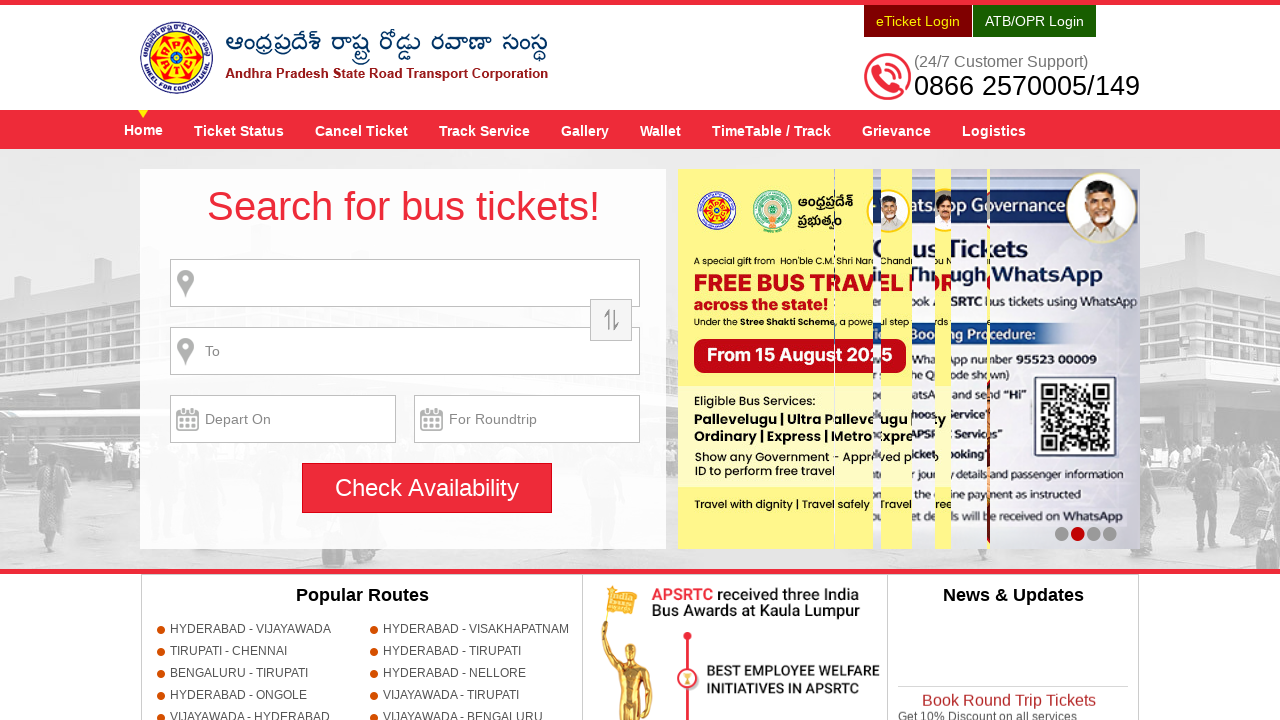

Filled 'From Place' field with 'HYDERABAD' on //*[@id='fromPlaceName']
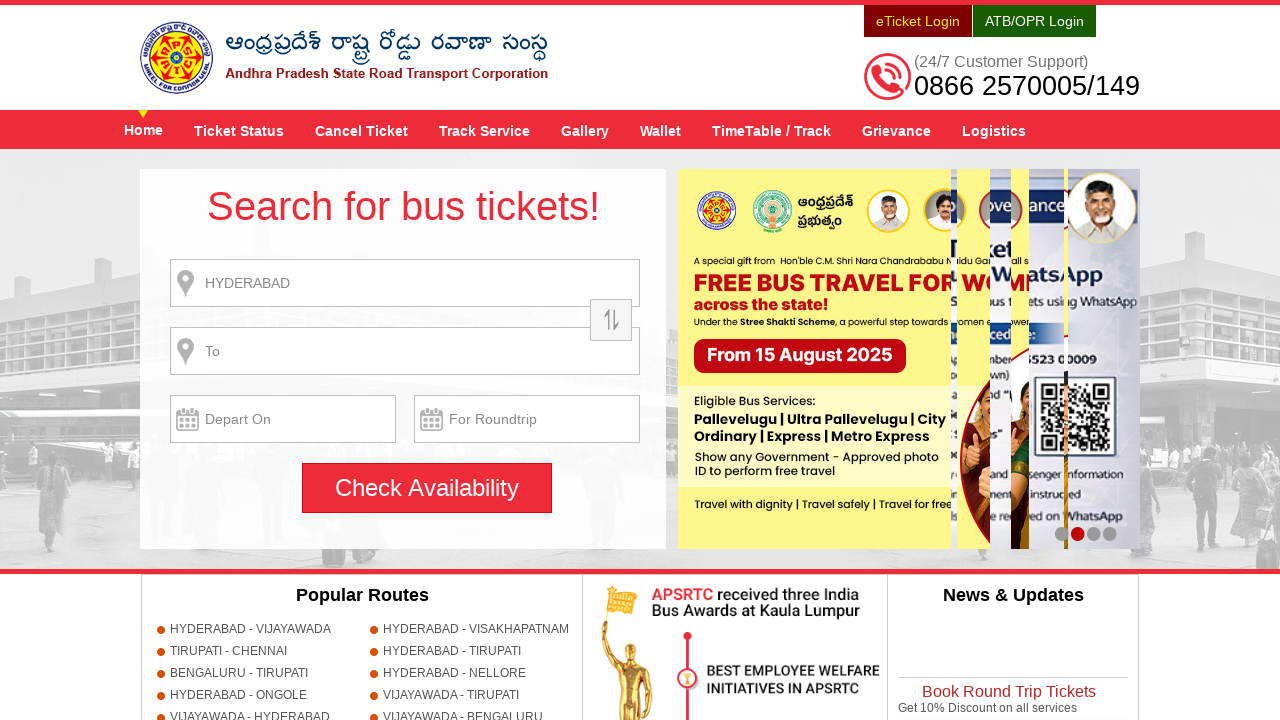

Waited 1000ms for field to process input
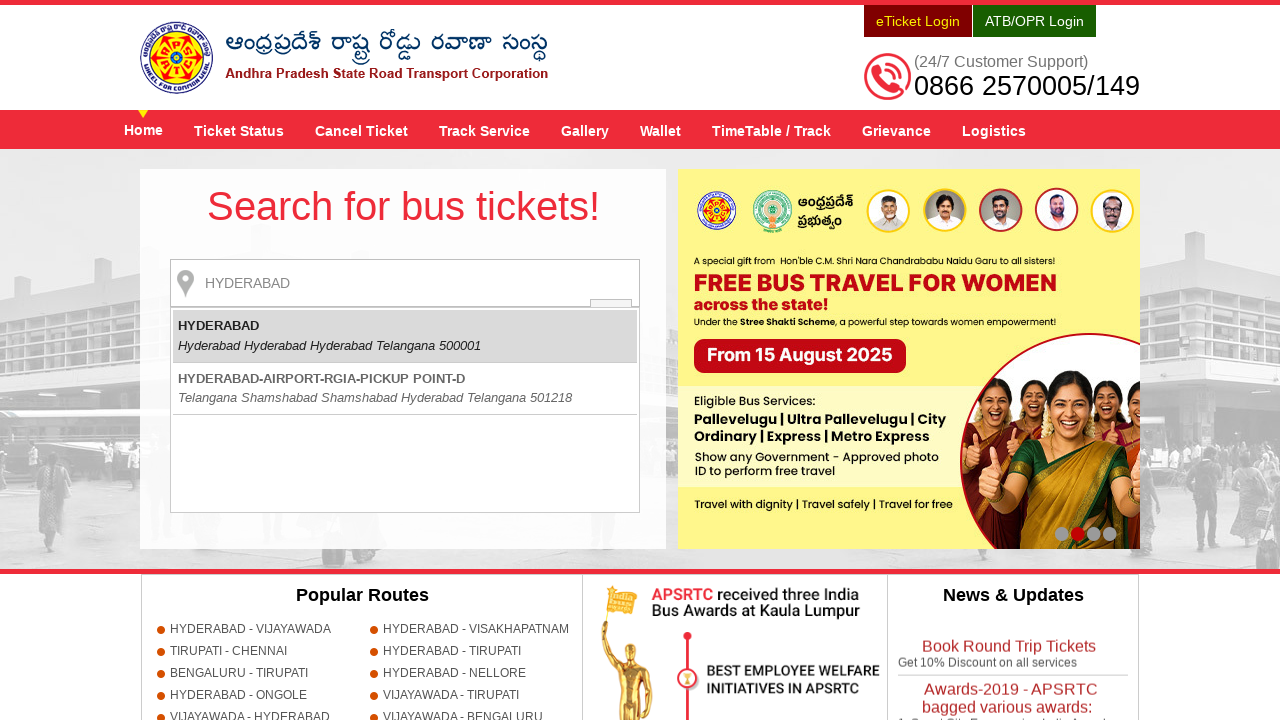

Pressed Enter key to confirm selection
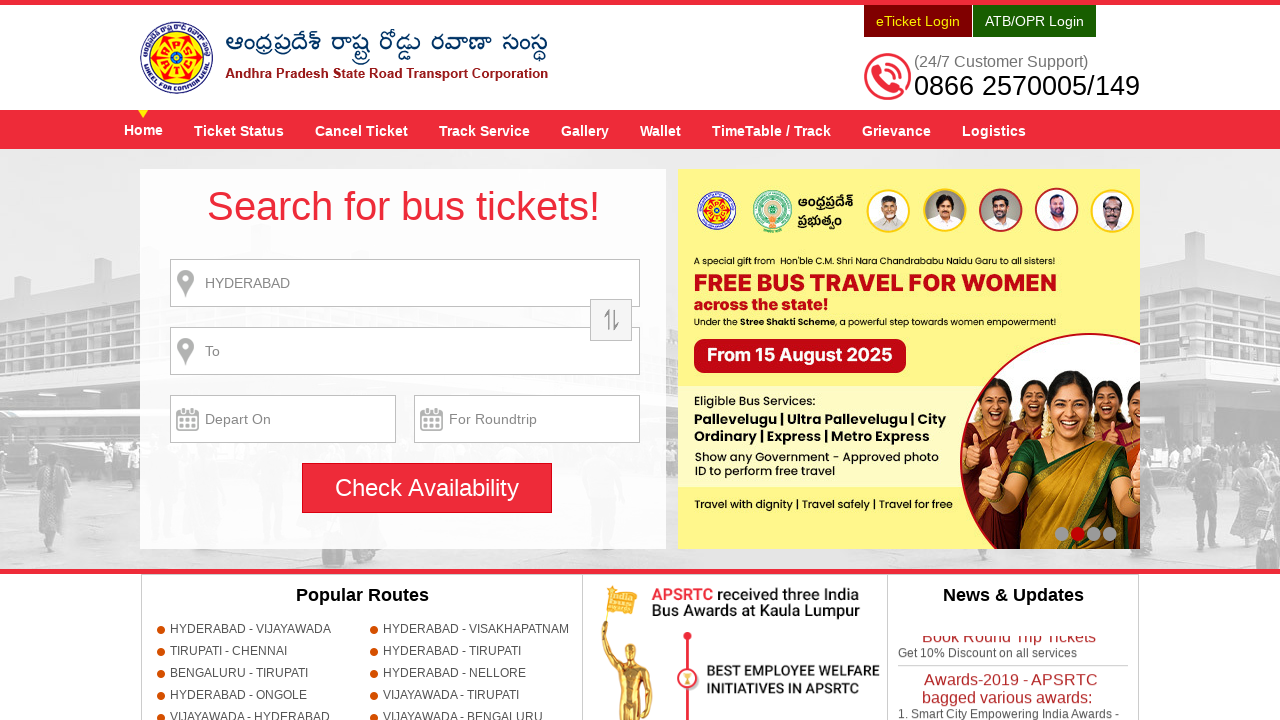

Double-clicked on 'From Place' field at (405, 283) on xpath=//*[@id='fromPlaceName']
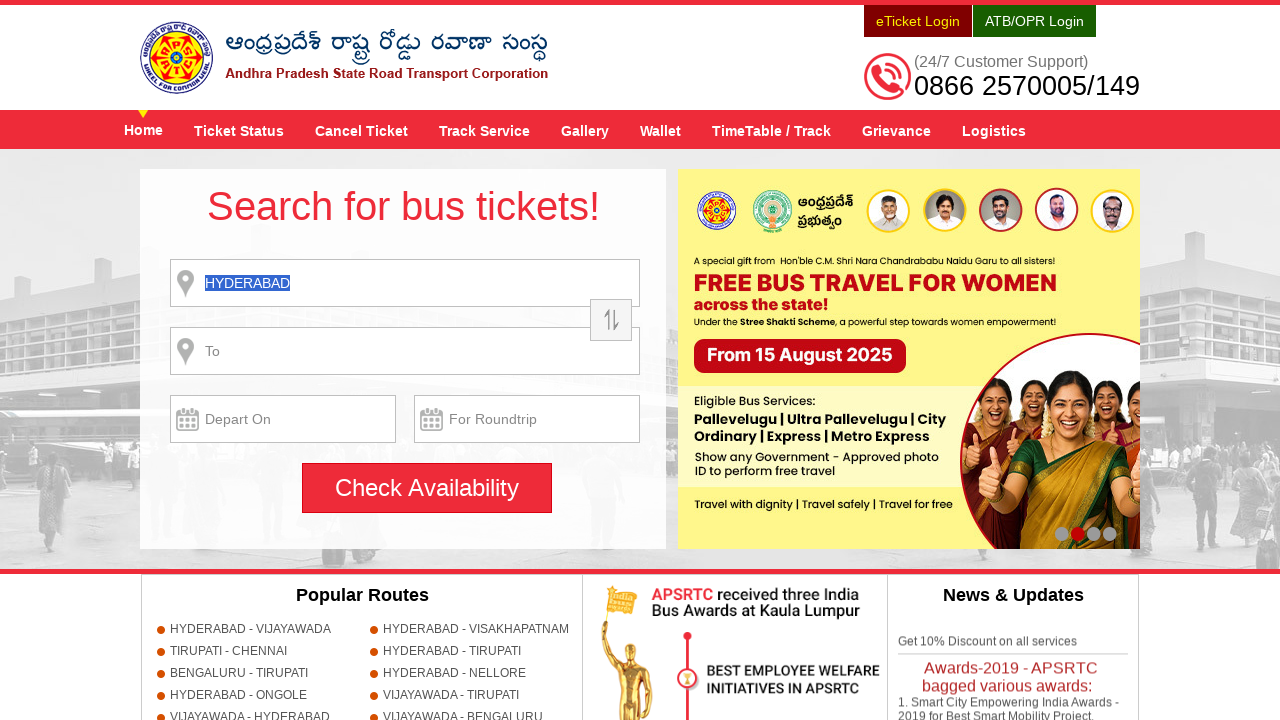

Right-clicked on 'From Place' field at (405, 283) on xpath=//*[@id='fromPlaceName']
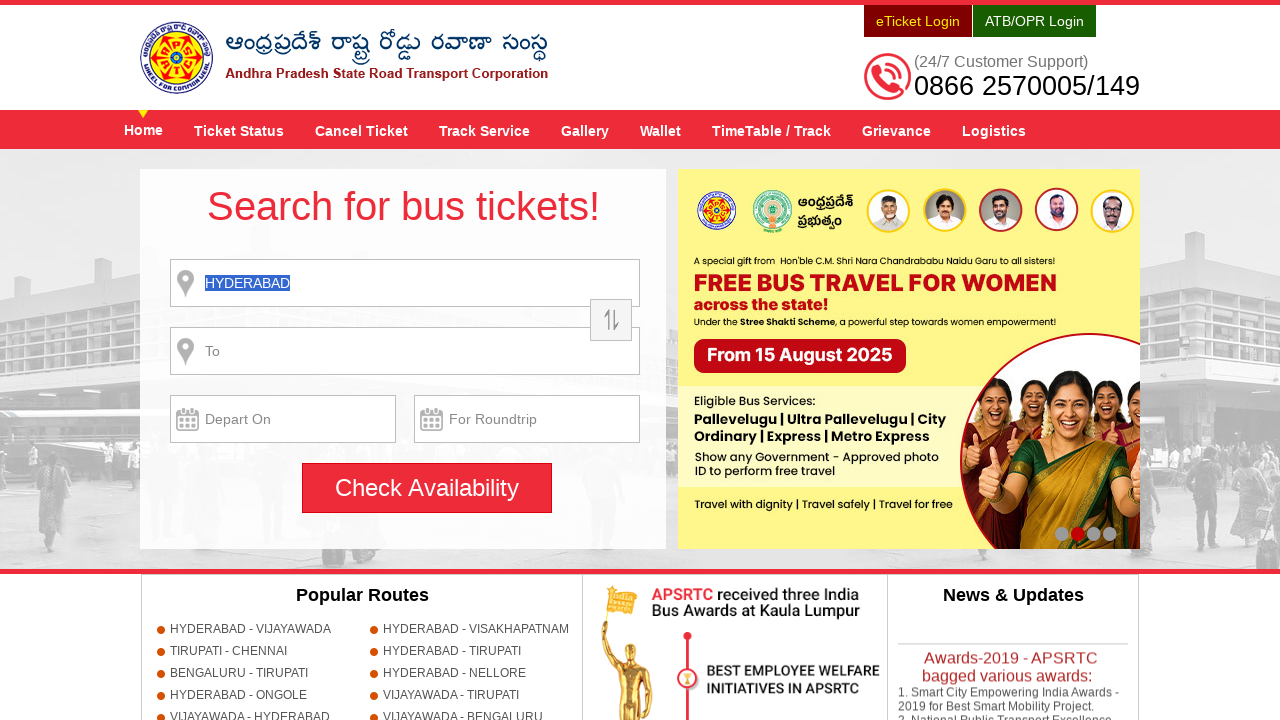

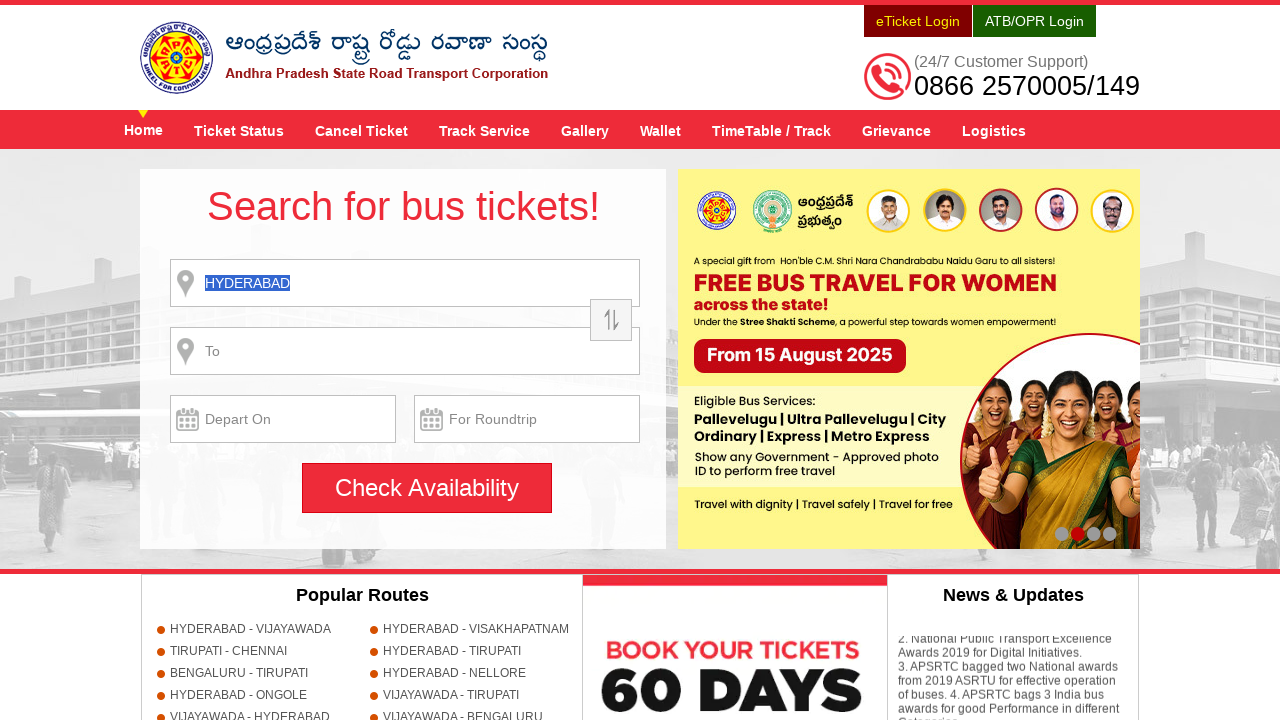